Launches the Burger King India website and verifies the page loads successfully

Starting URL: https://www.burgerking.in/

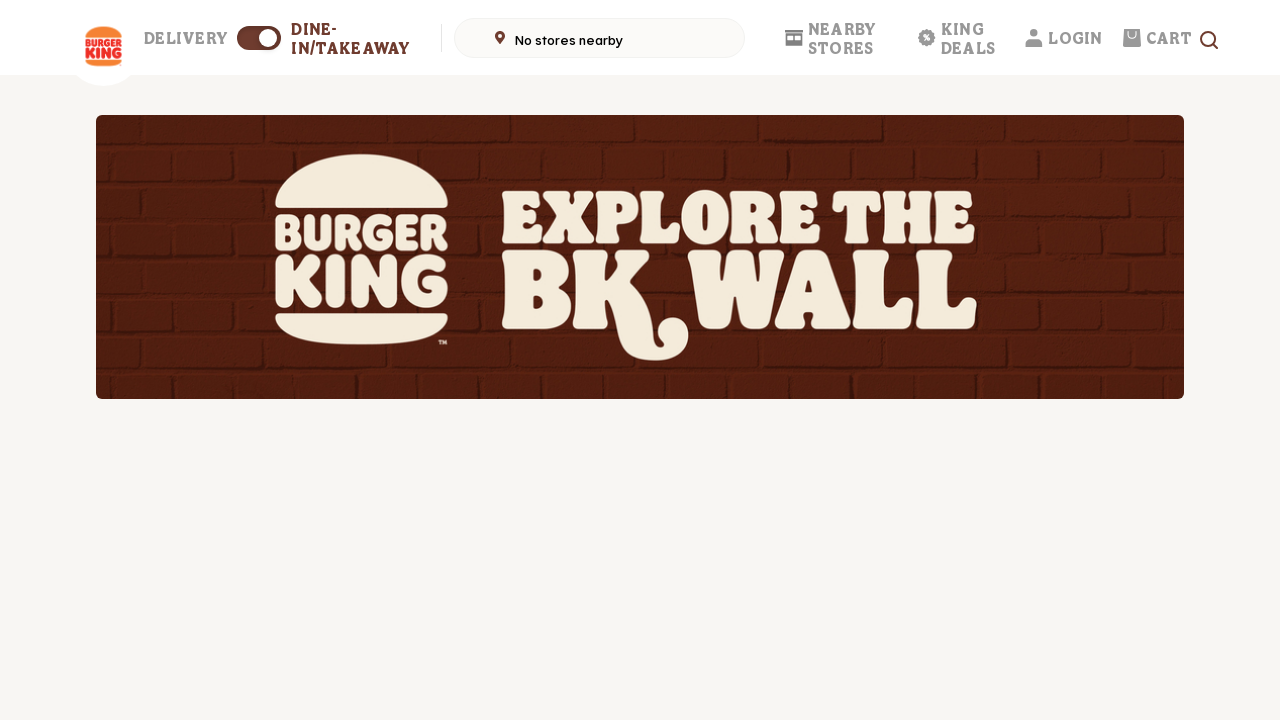

Waited for page DOM to load on Burger King India website
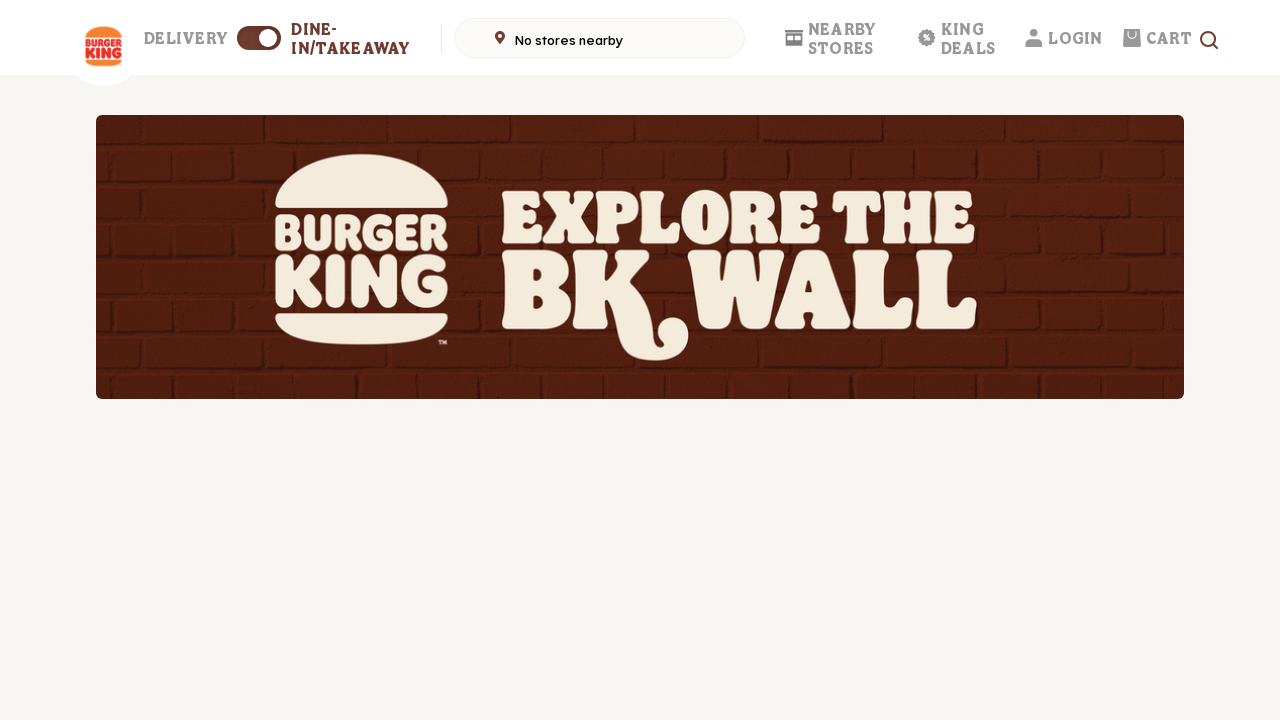

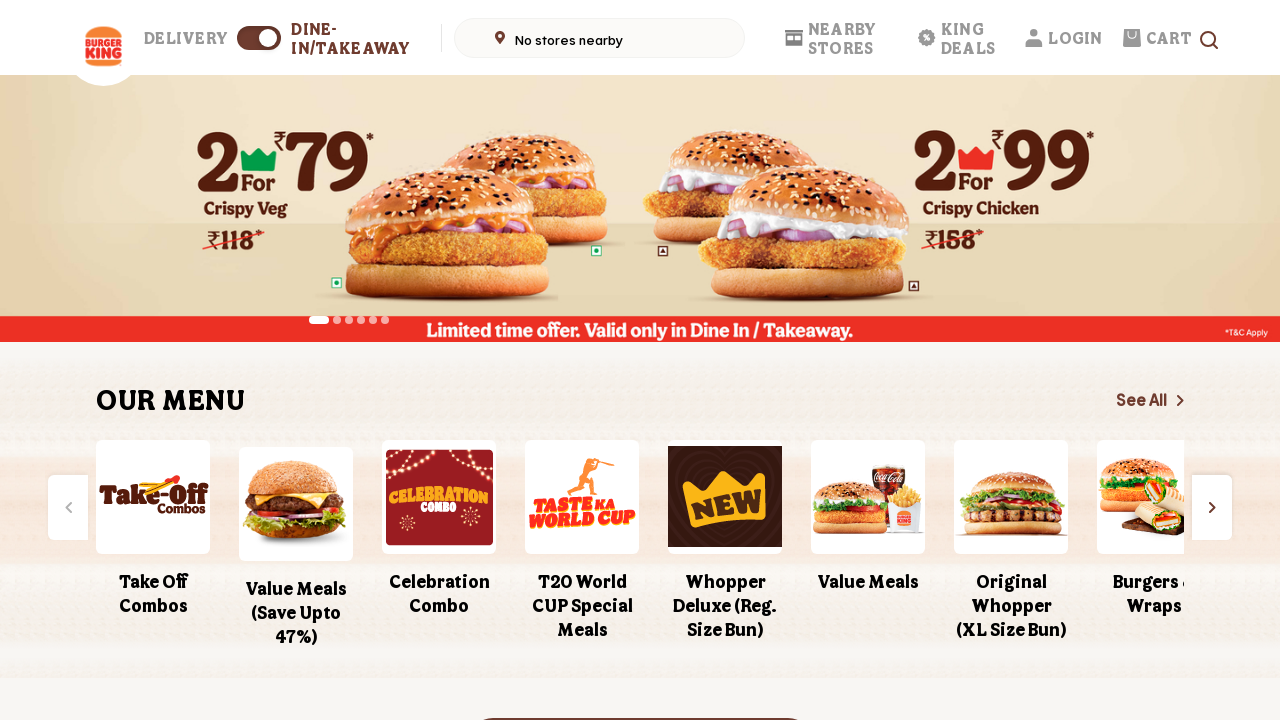